Tests slider widget functionality by navigating to the Widgets section, selecting the Slider option, and interacting with the slider by setting various values through both the slider control and the input field.

Starting URL: https://demoqa.com

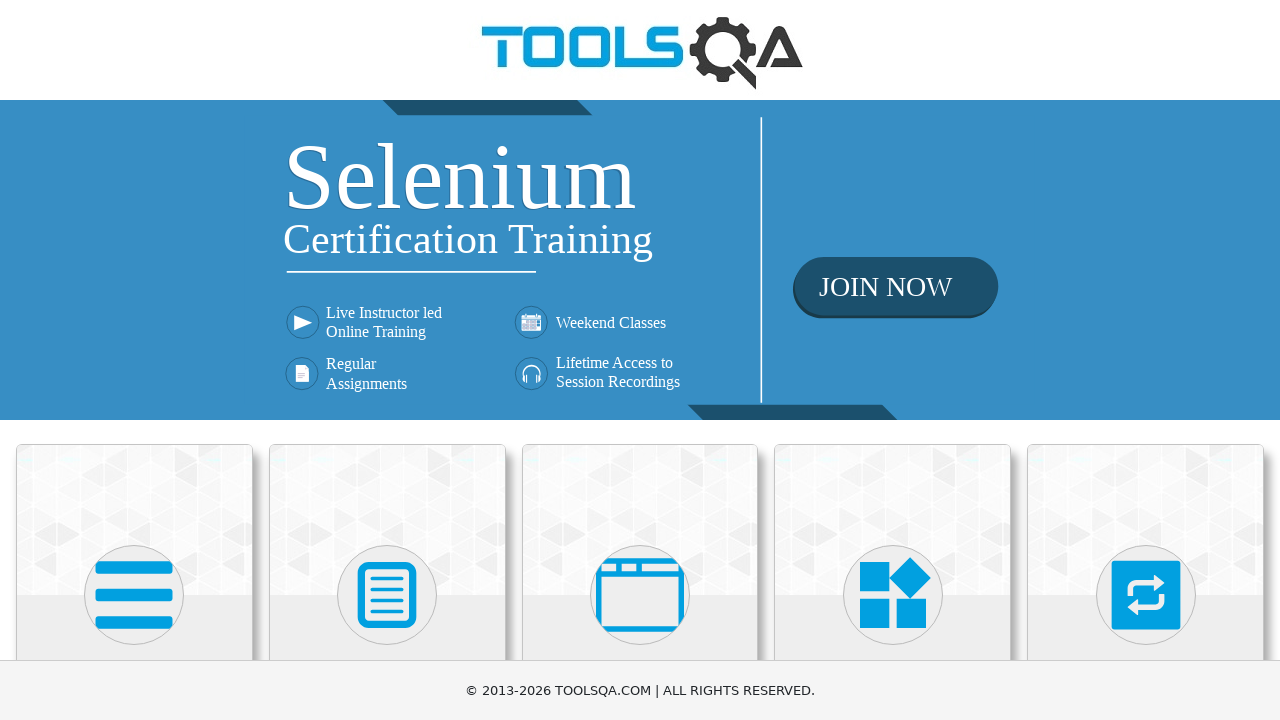

Clicked on Widgets heading to navigate to Widgets section at (893, 360) on internal:role=heading[name="Widgets"i]
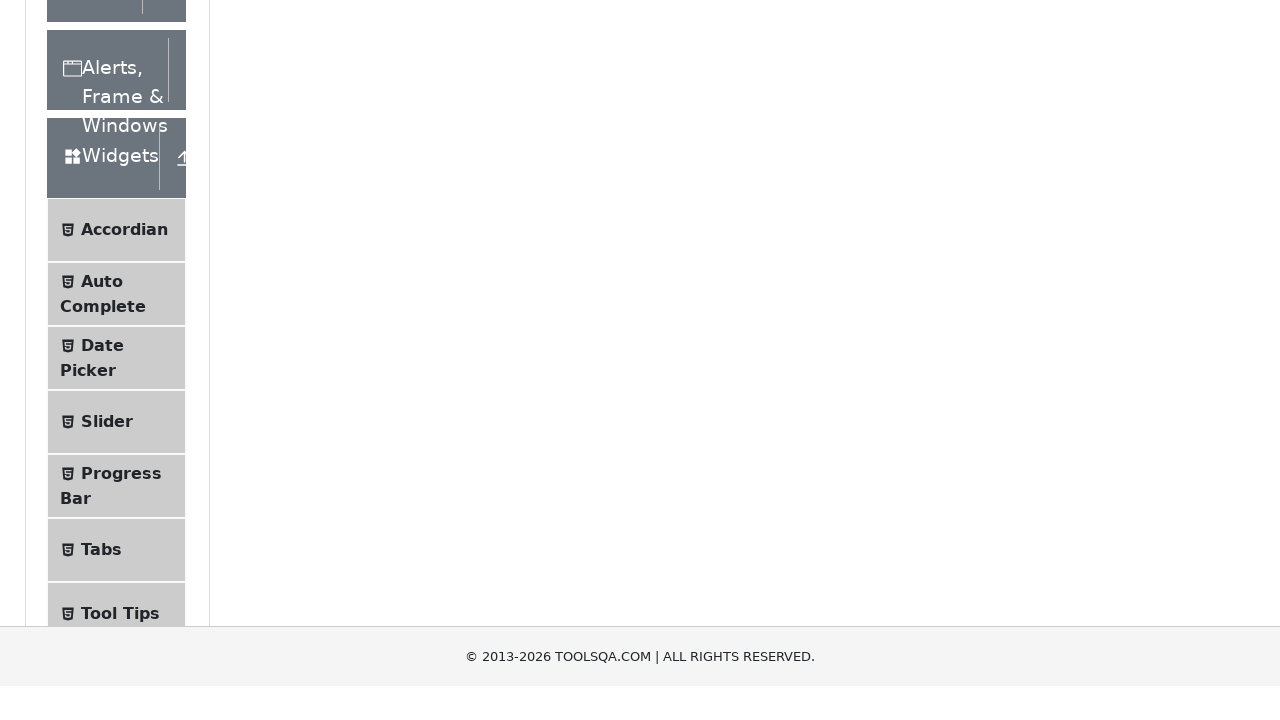

Clicked on Slider option from the list at (107, 360) on internal:role=list >> internal:text="Slider"i
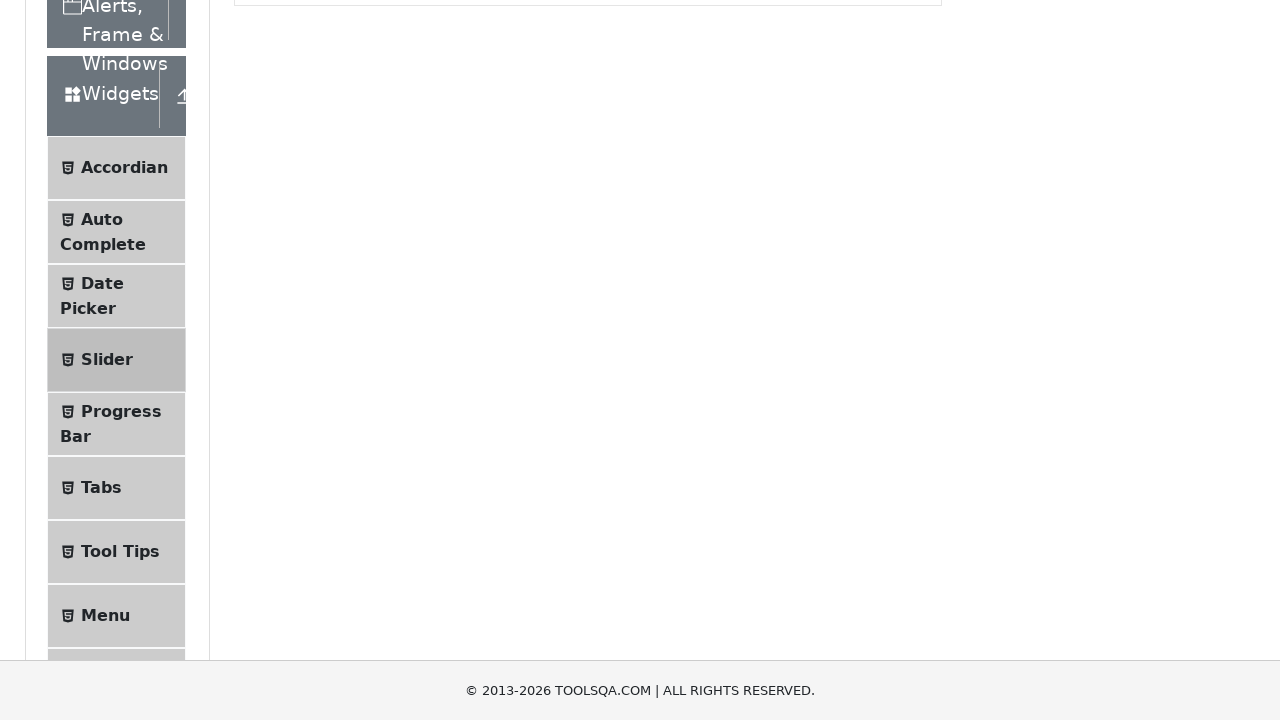

Set slider value to 14 on internal:role=slider
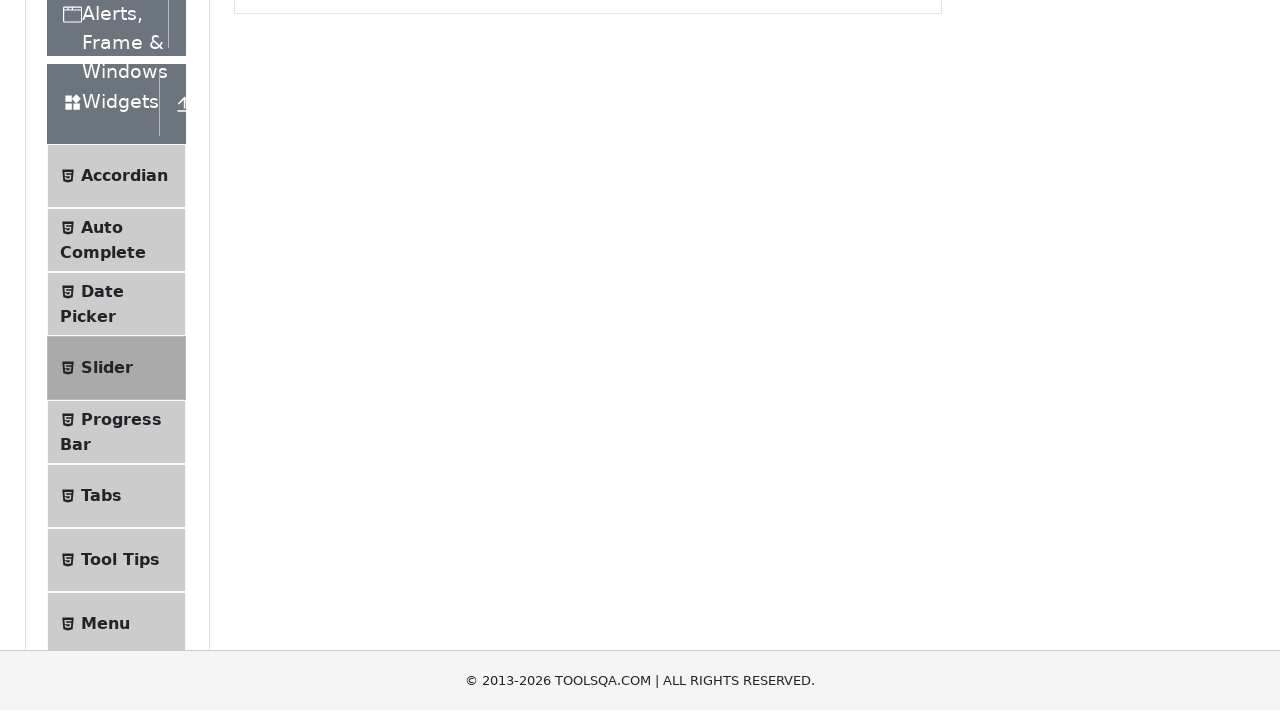

Clicked on slider value input field at (862, 242) on #sliderValue
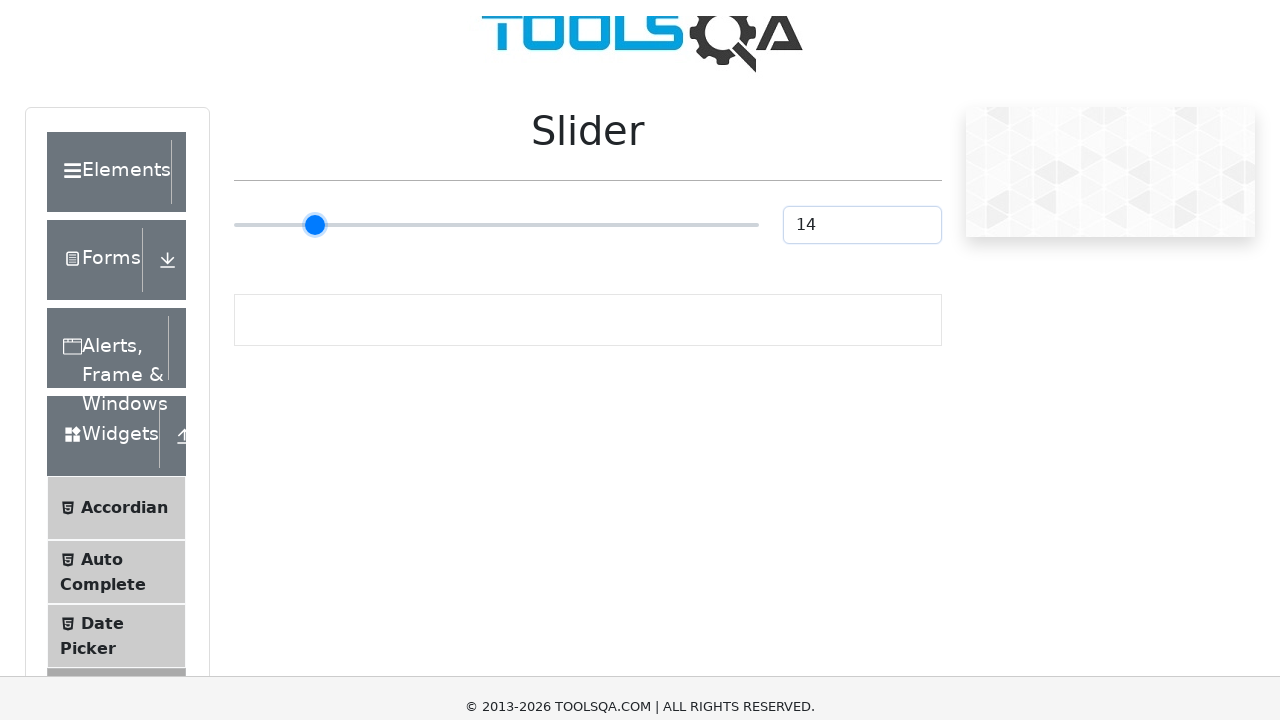

Filled slider value input with 1 on #sliderValue
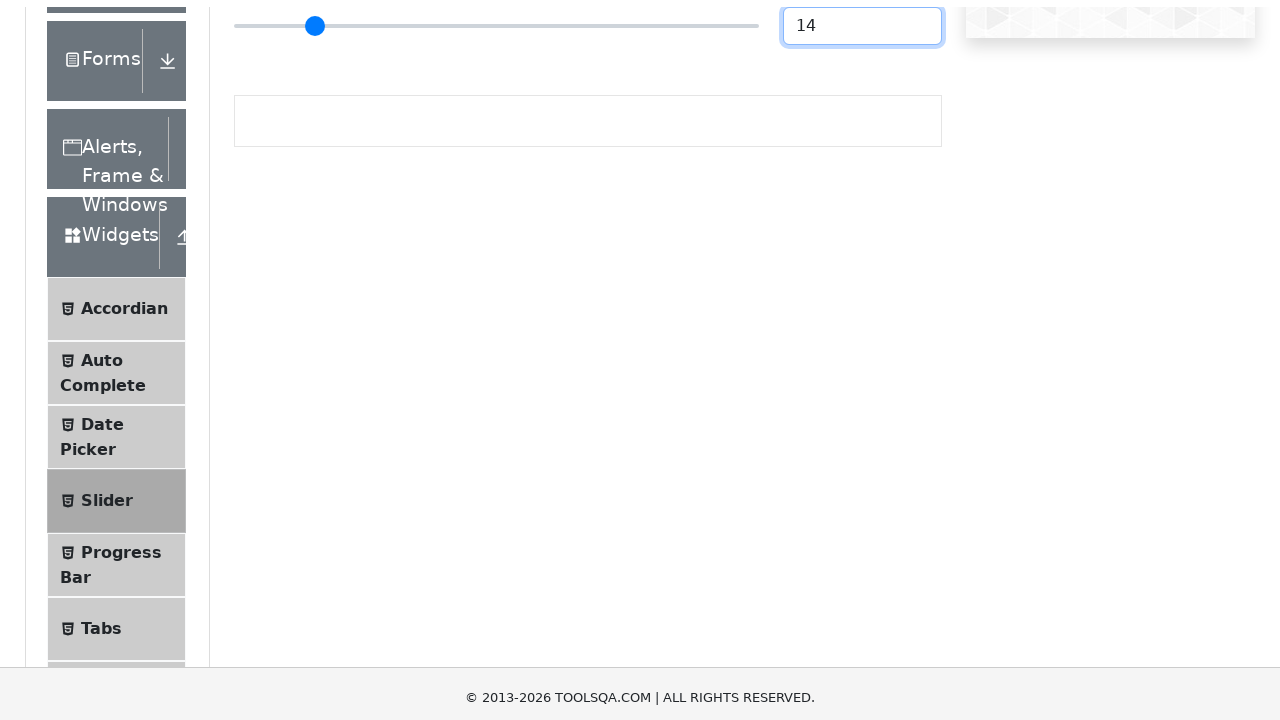

Double-clicked on slider value input to select all text at (862, 19) on #sliderValue
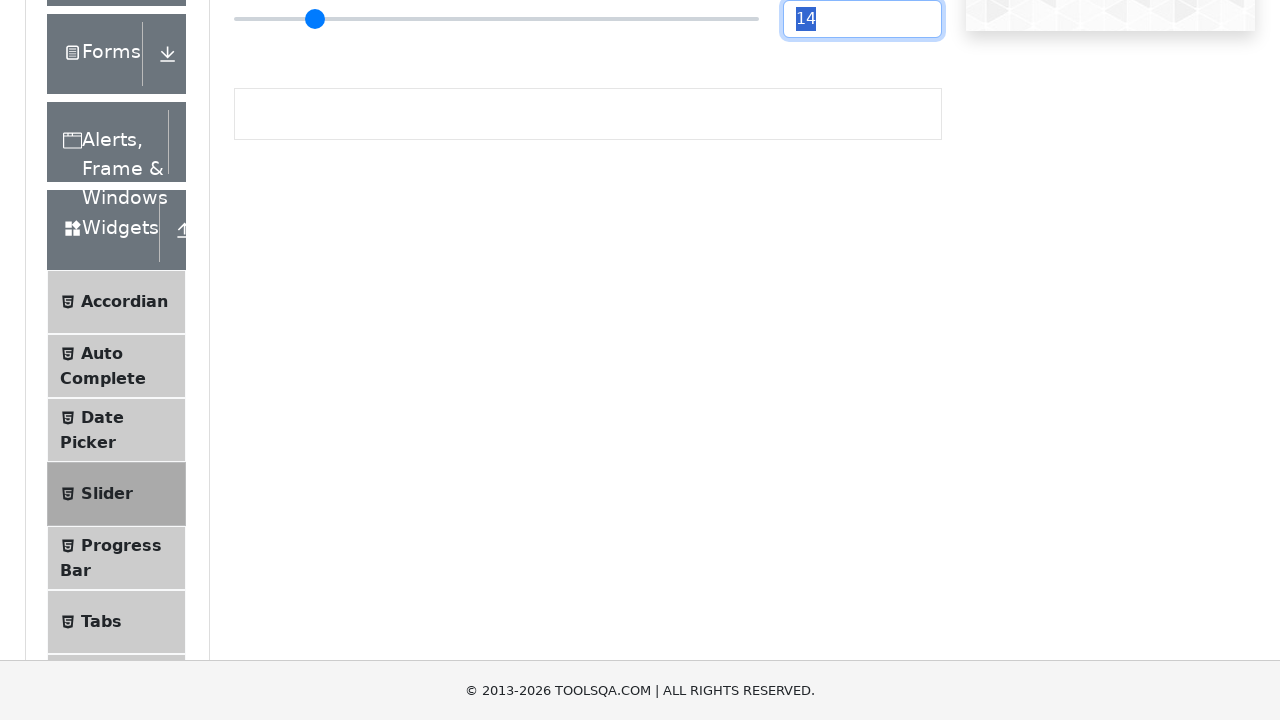

Filled slider value input with 142 on #sliderValue
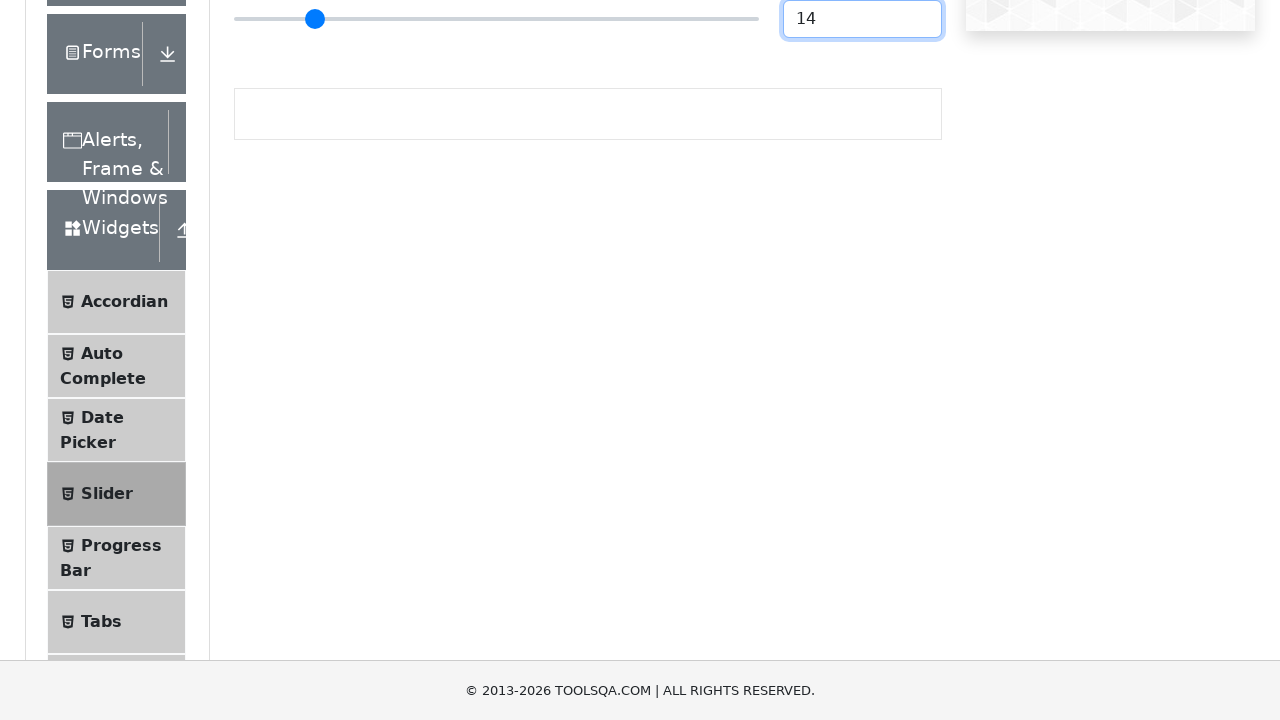

Set slider value to 38 on internal:role=slider
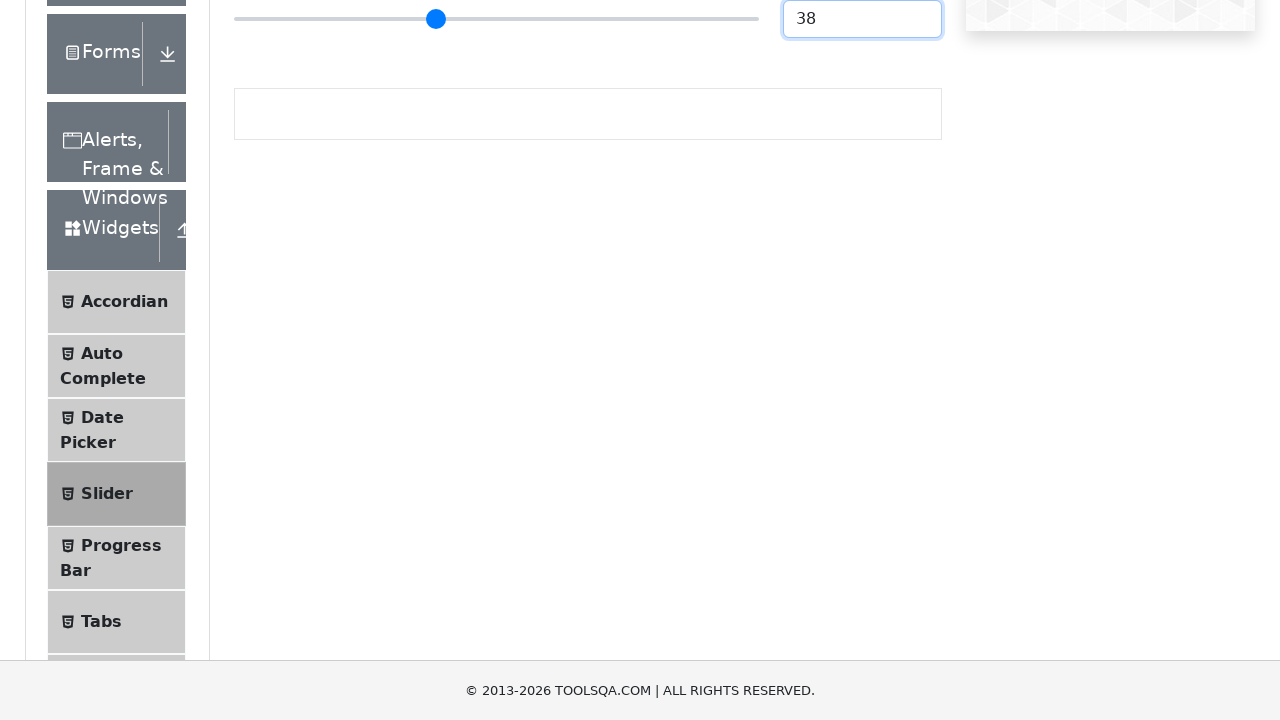

Clicked on slider value input field at (862, 19) on #sliderValue
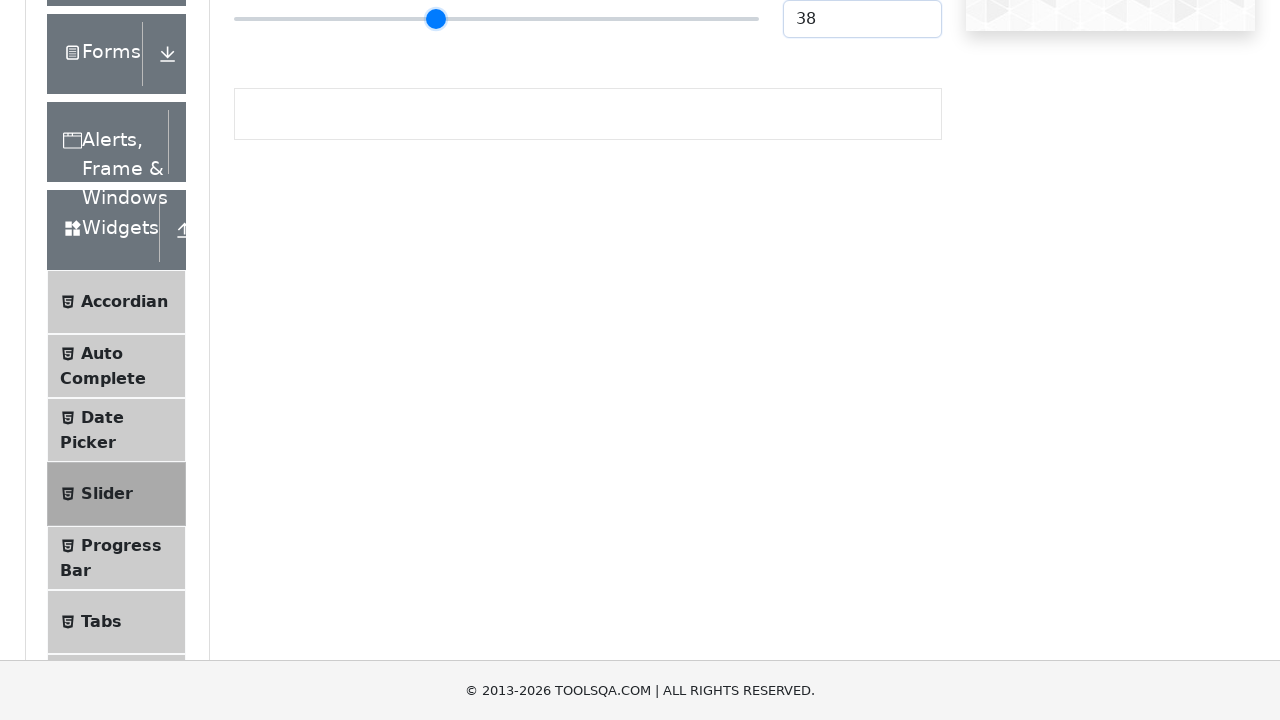

Double-clicked on slider value input to select all text at (862, 19) on #sliderValue
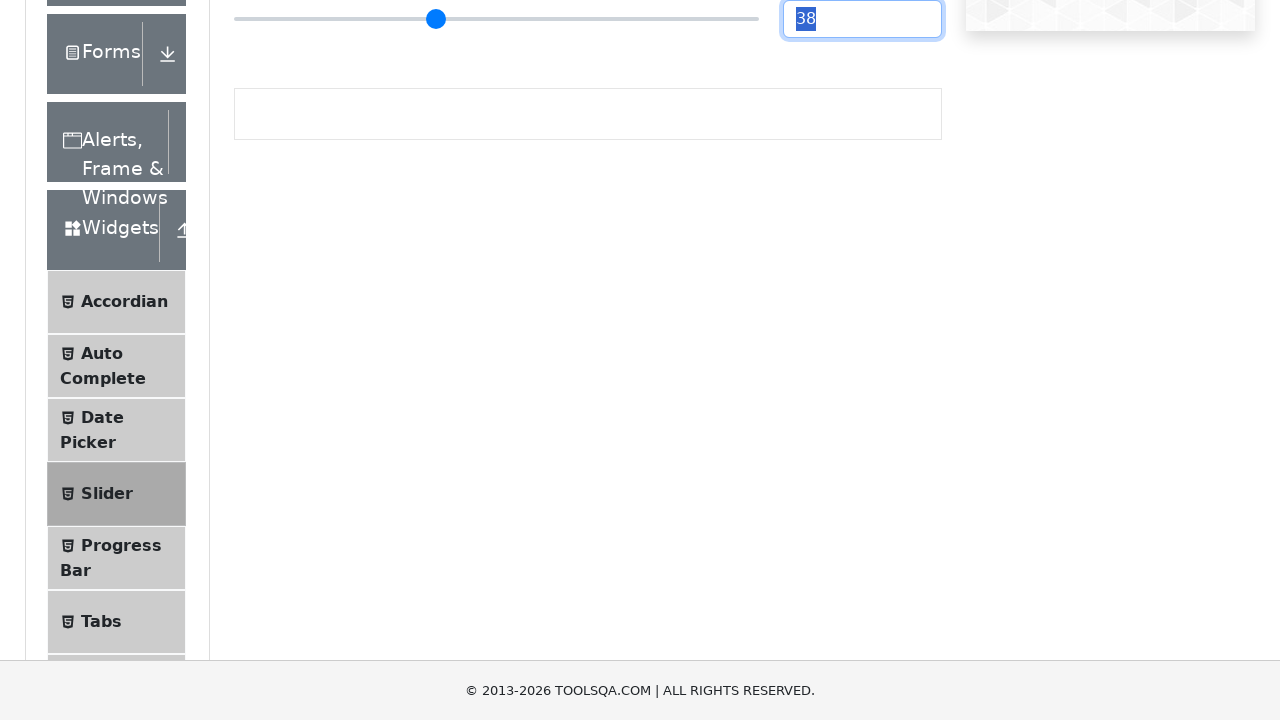

Set slider value to 72 on internal:role=slider
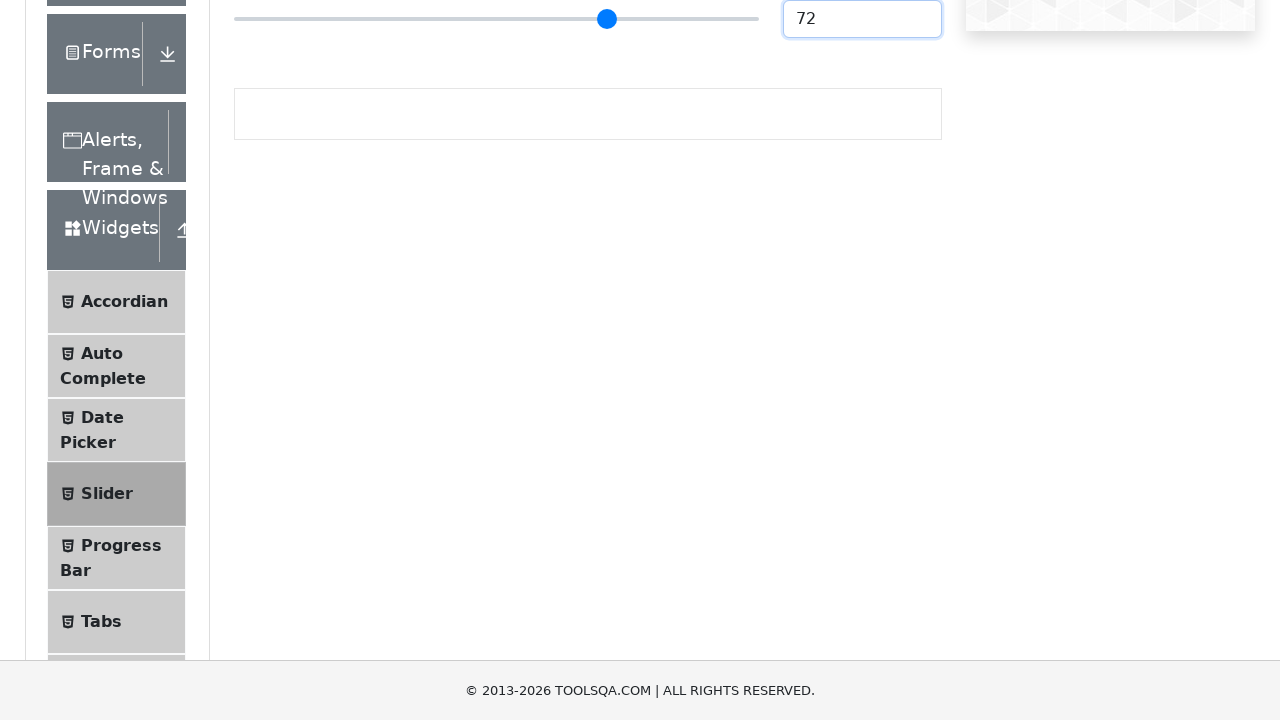

Clicked on slider value input field at (862, 19) on #sliderValue
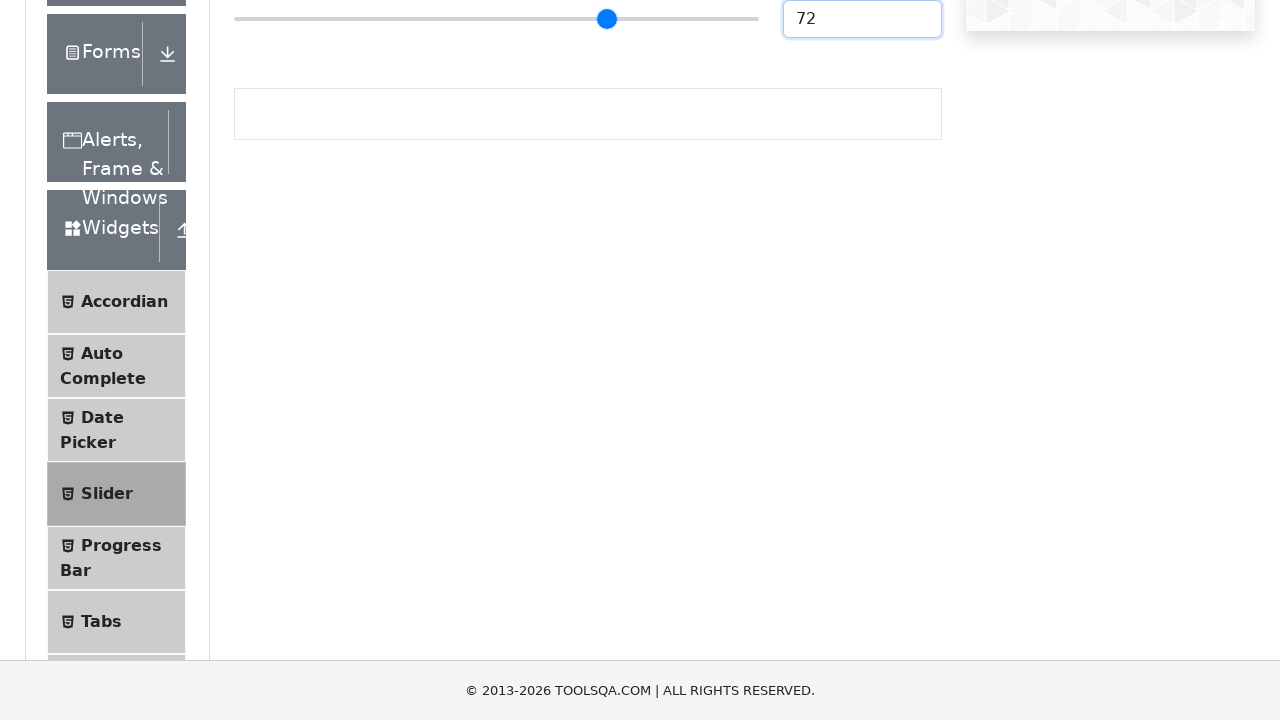

Set slider value to 95 on internal:role=slider
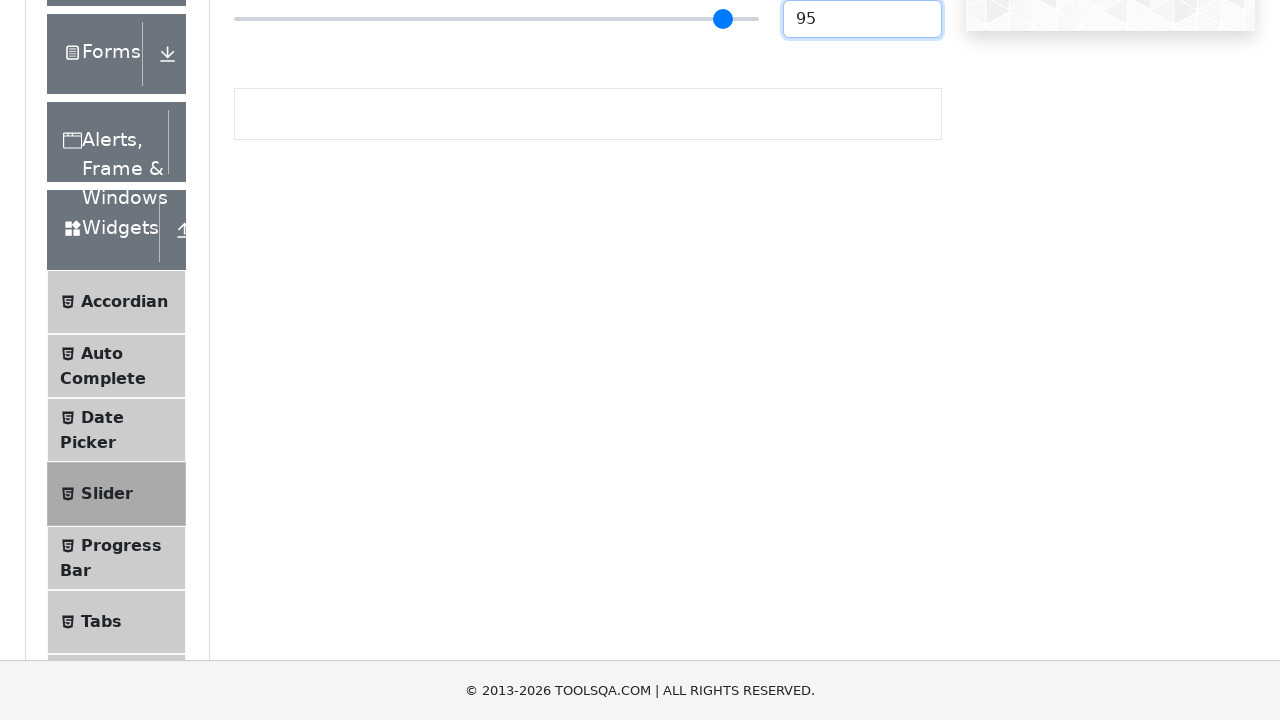

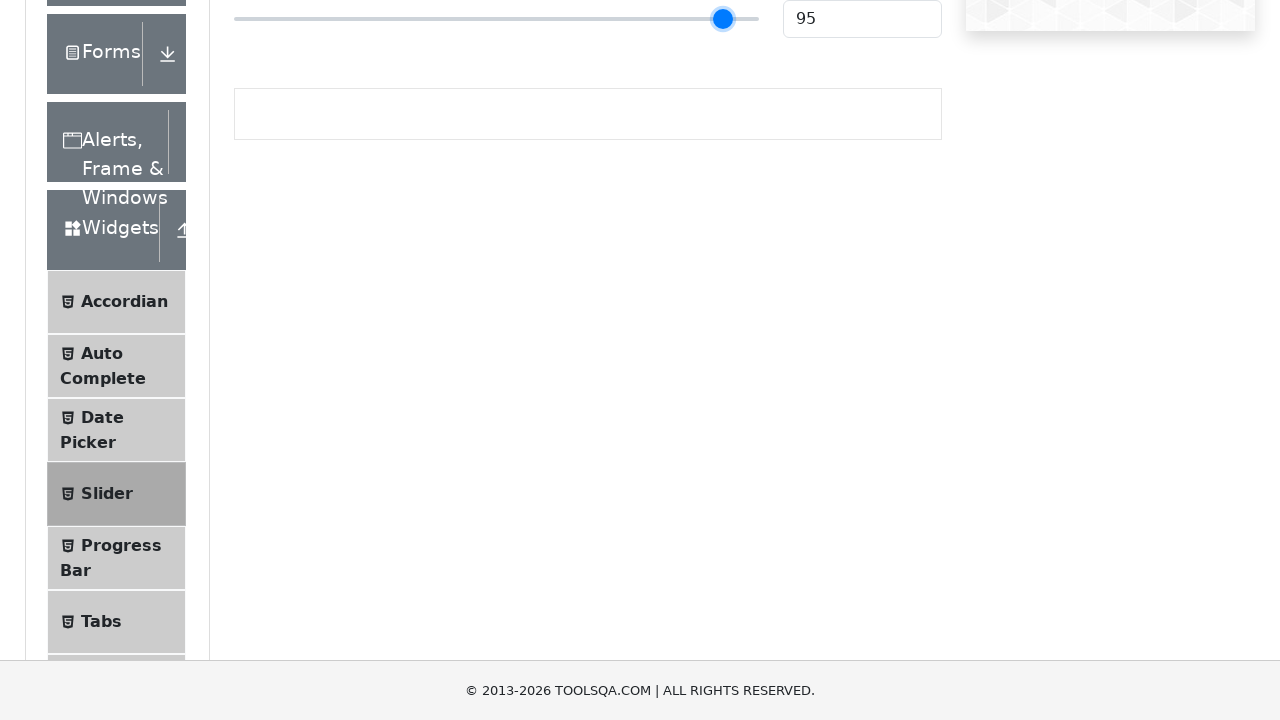